Tests multiple window handling functionality by opening new windows, switching between them, and performing actions based on the window title

Starting URL: https://demo.automationtesting.in/Windows.html

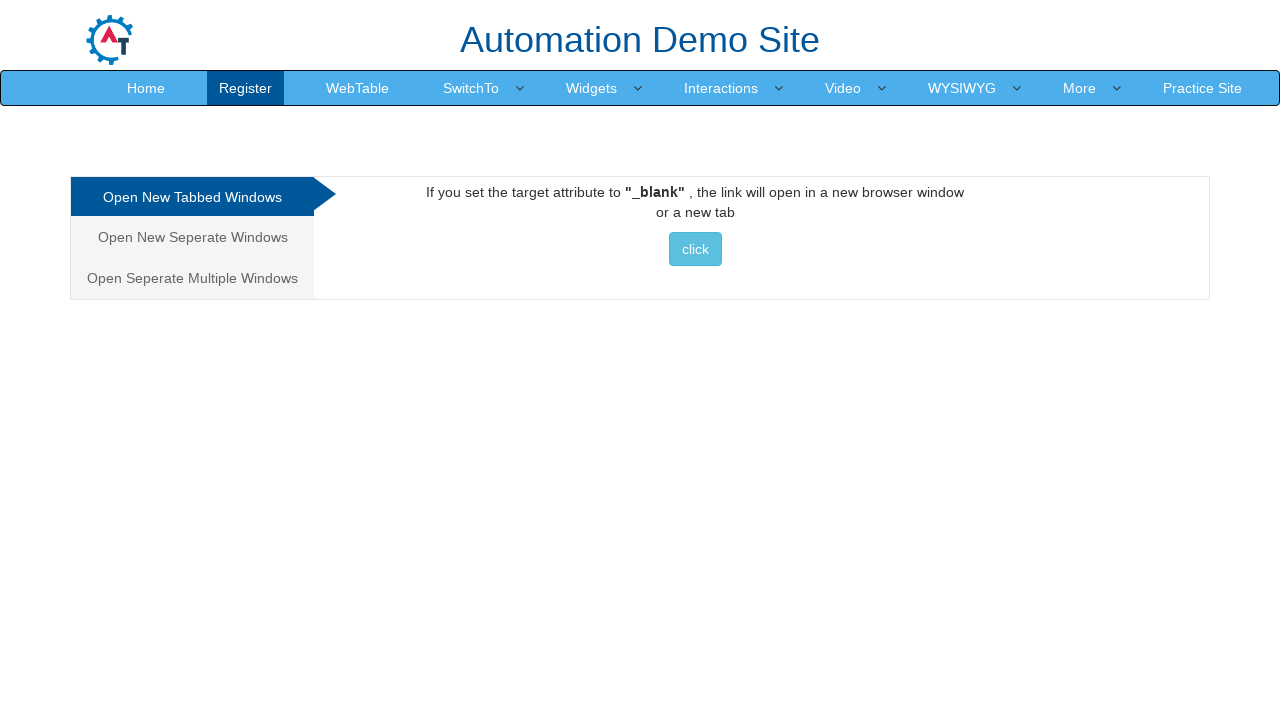

Clicked on the multiple windows tab at (192, 278) on xpath=/html/body/div[1]/div/div/div/div[1]/ul/li[3]/a
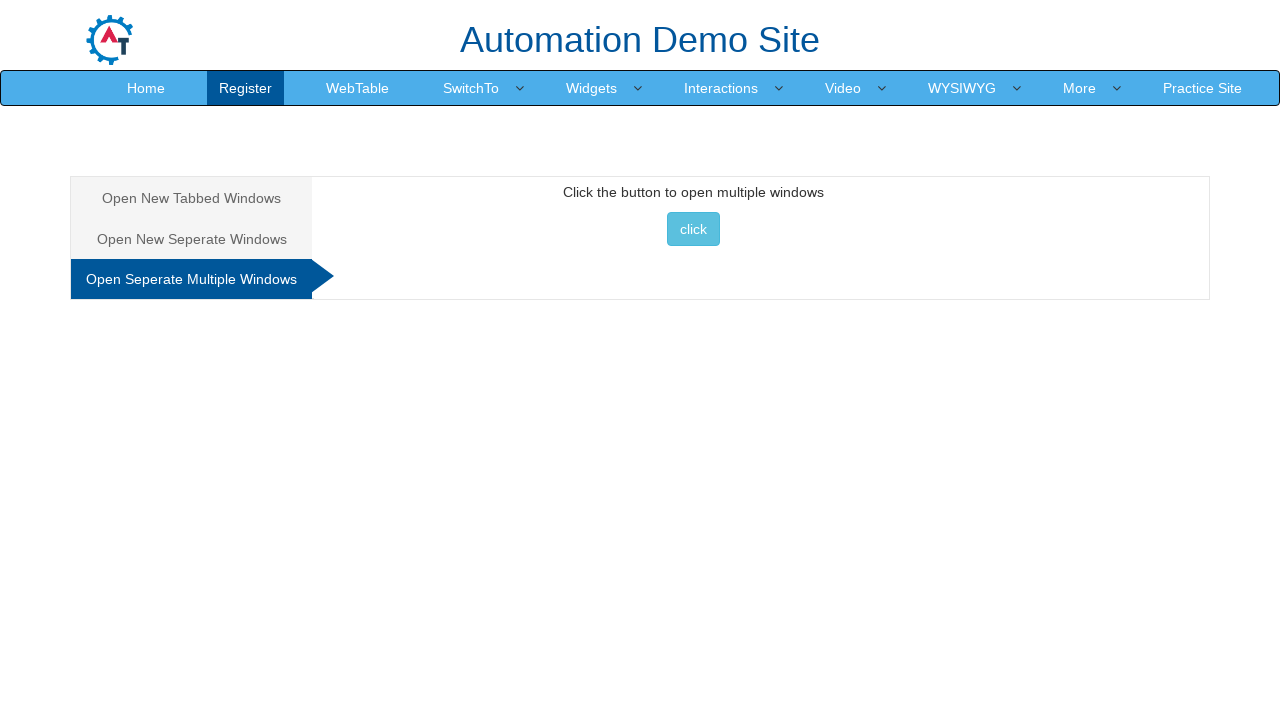

Clicked button to open multiple windows at (693, 229) on xpath=//*[@id='Multiple']/button
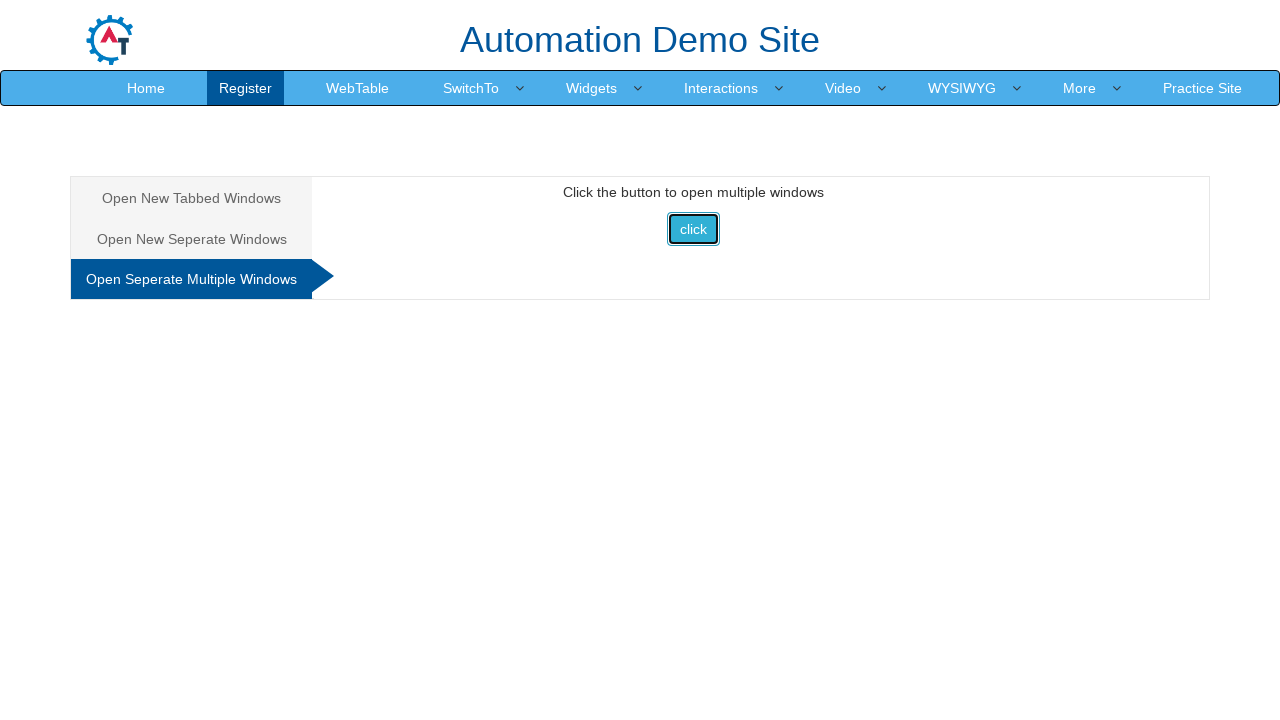

Waited 2000ms for new windows to open
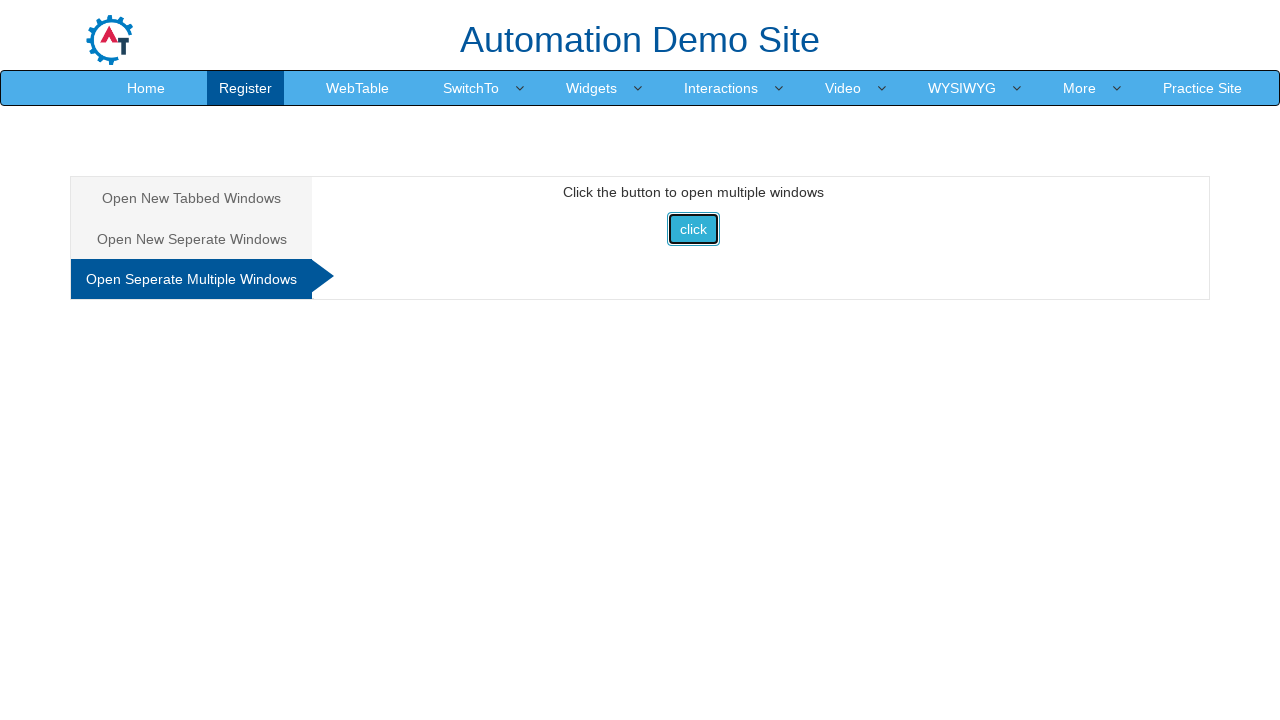

Retrieved all open pages from context - found 3 page(s)
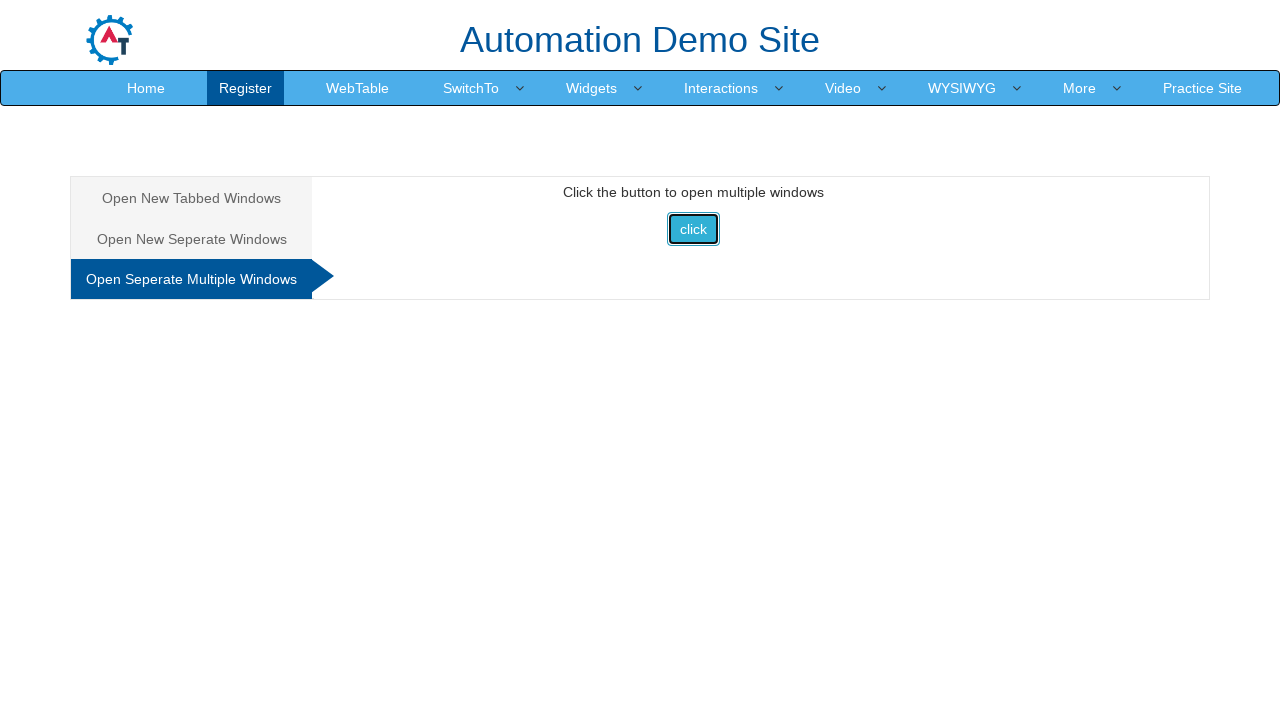

Detected new window with title: Selenium
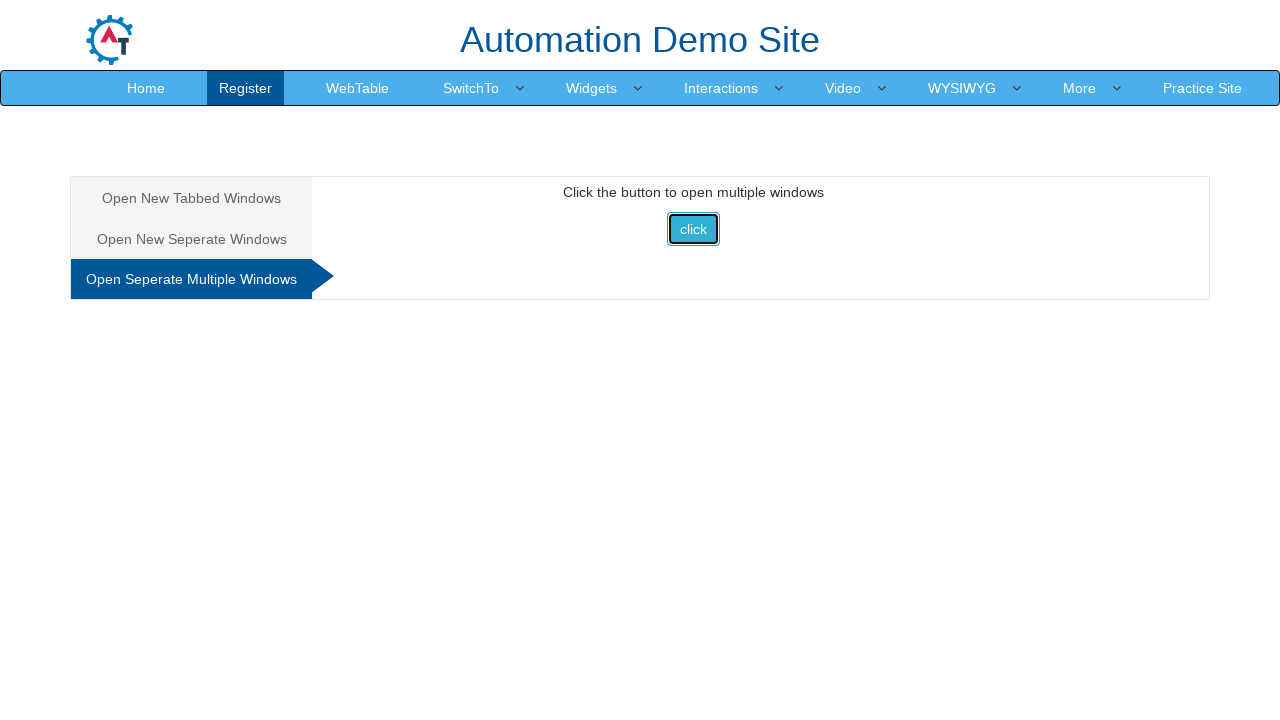

Clicked on Projects link in Selenium window at (894, 32) on xpath=//*[@id='main_navbar']/ul/li[5]/a/span
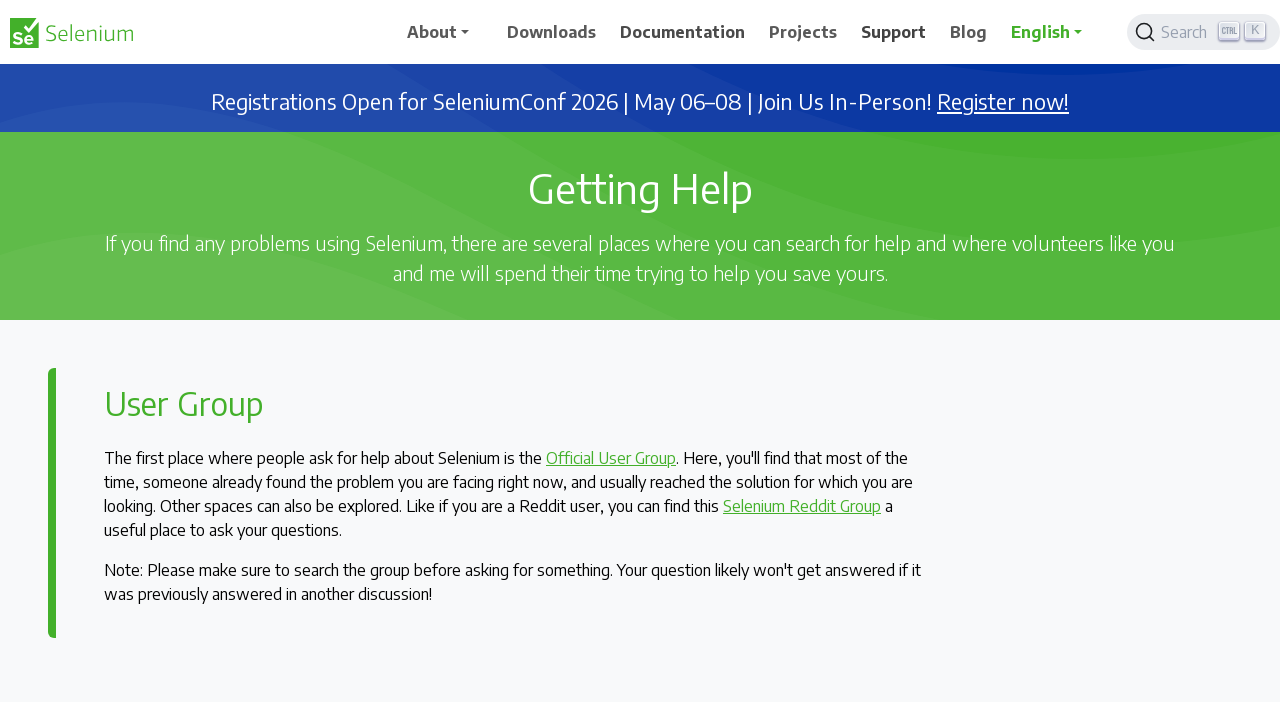

Closed Selenium window
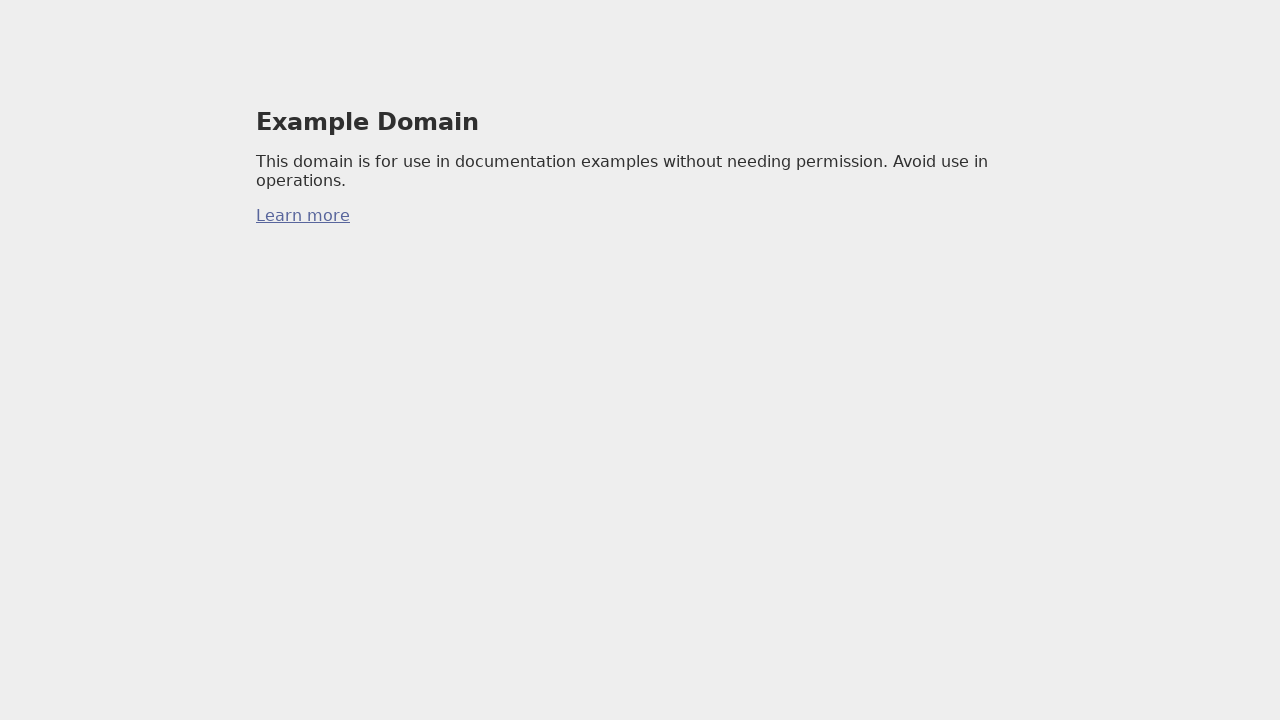

Detected new window with title: Index at (809, 374) on xpath=//*[@id='enterimg']
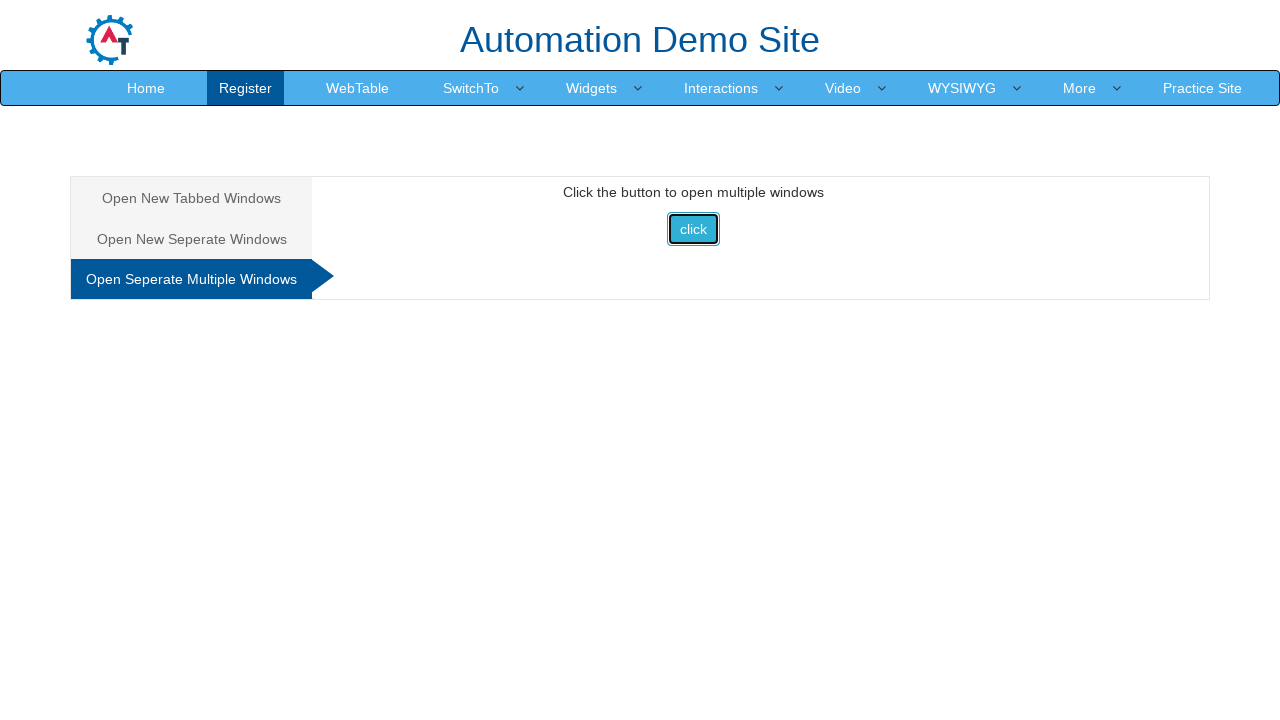

Clicked on image element in new window
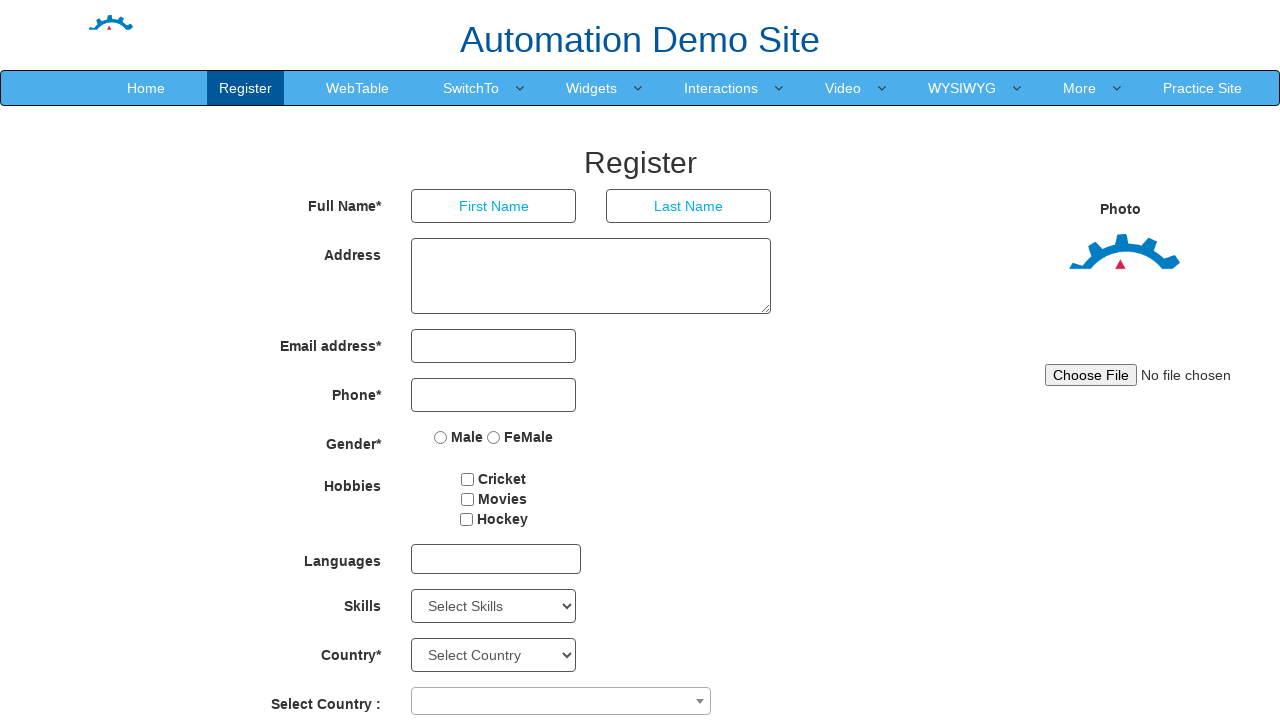

Closed new window
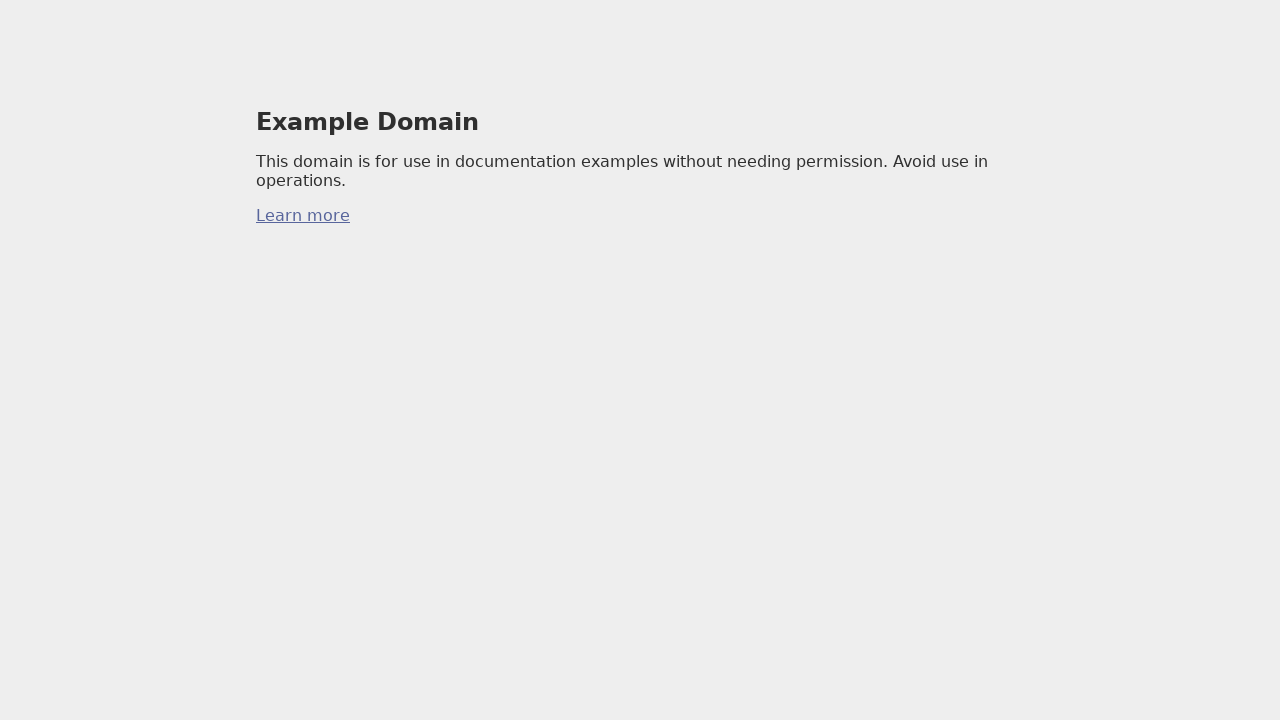

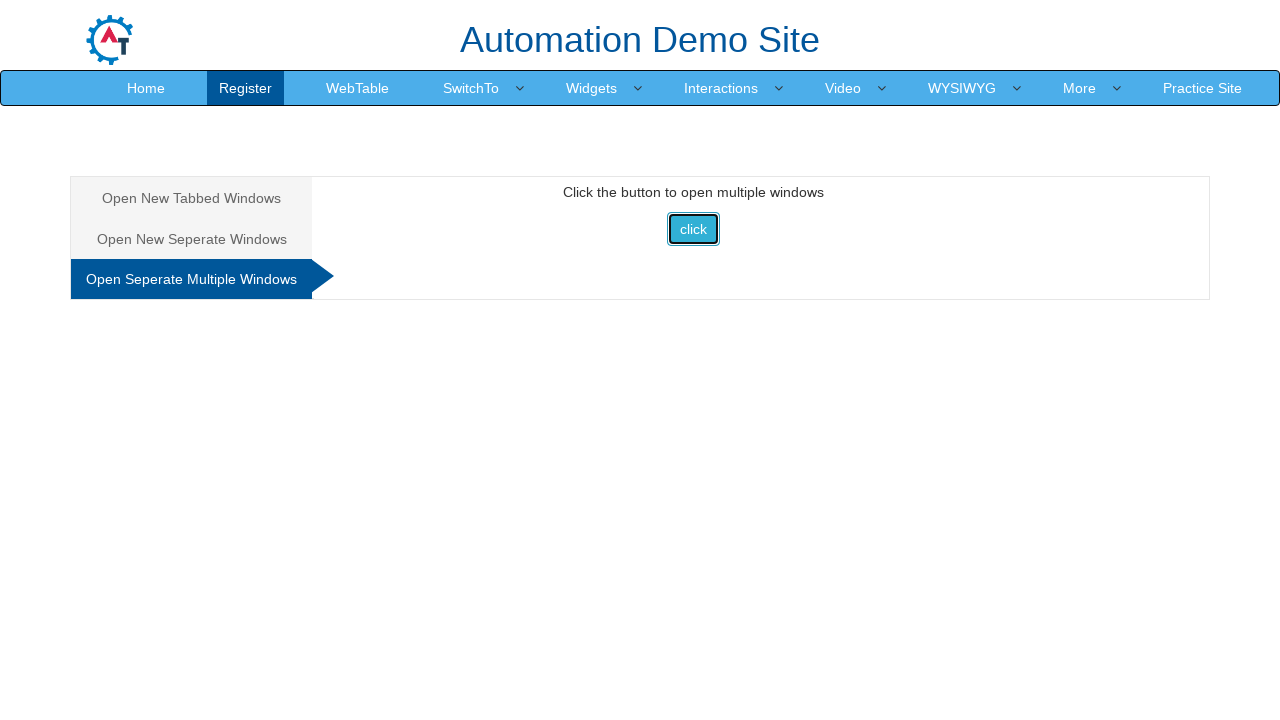